Tests the autocomplete feature by navigating to the autocomplete page and filling in an address field with a sample address

Starting URL: http://formy-project.herokuapp.com/

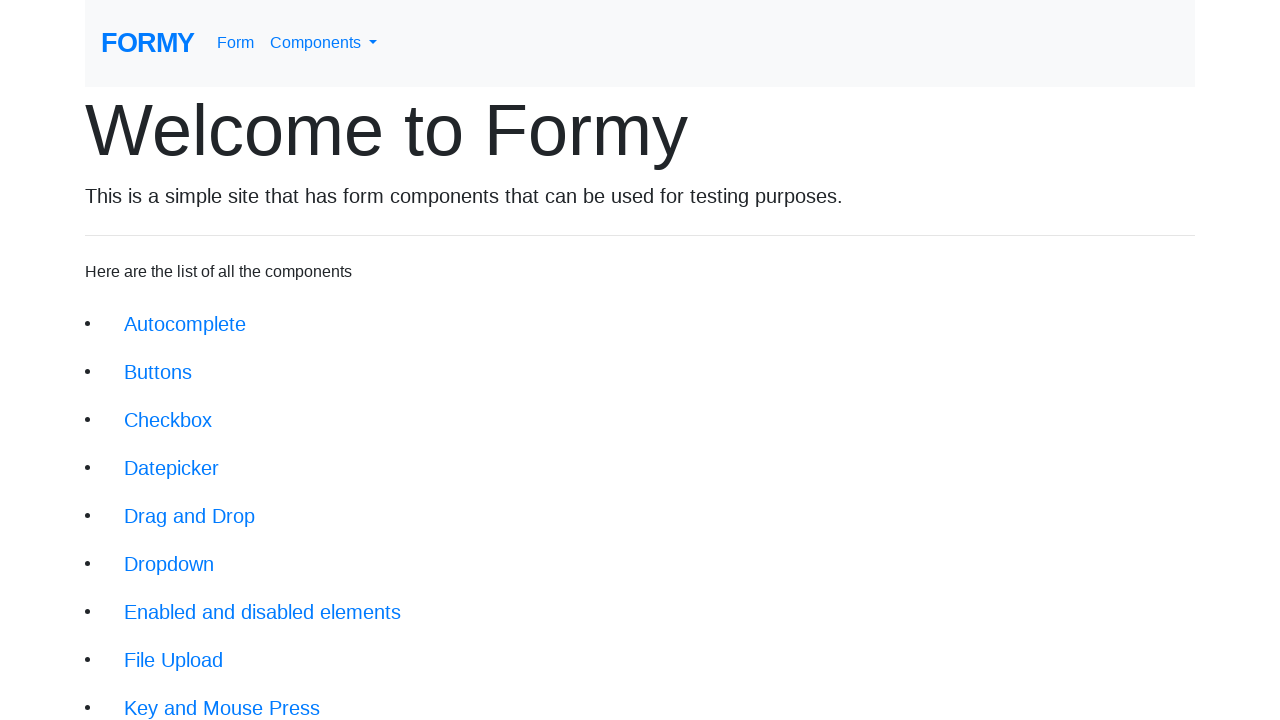

Autocomplete button element is visible
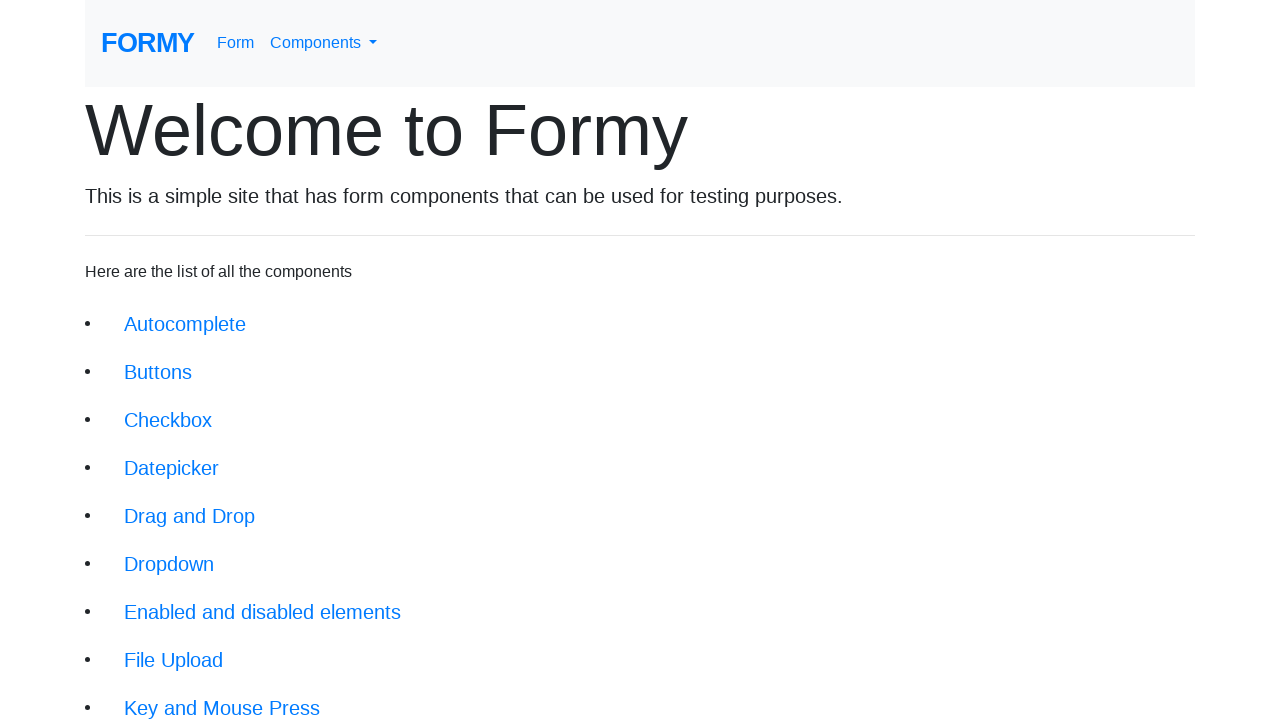

Clicked the Autocomplete button to navigate to autocomplete page at (185, 324) on a.btn.btn-lg[href='/autocomplete']
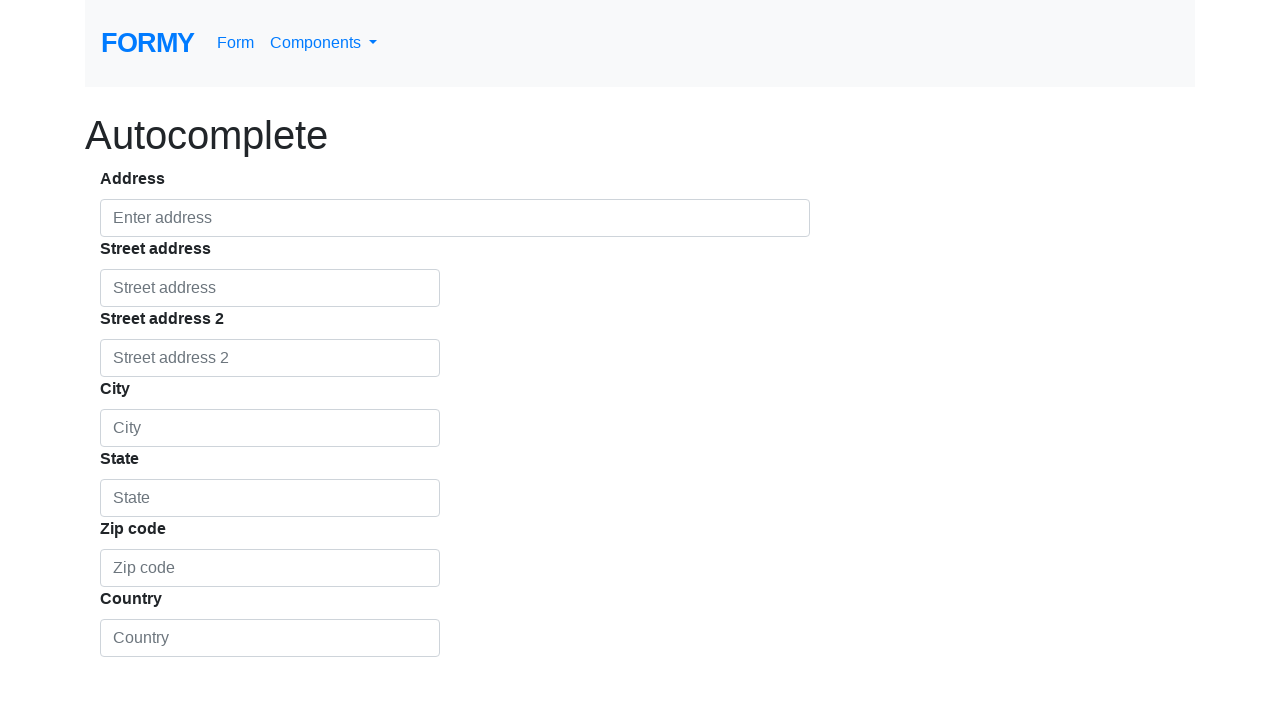

Address input field is visible on autocomplete page
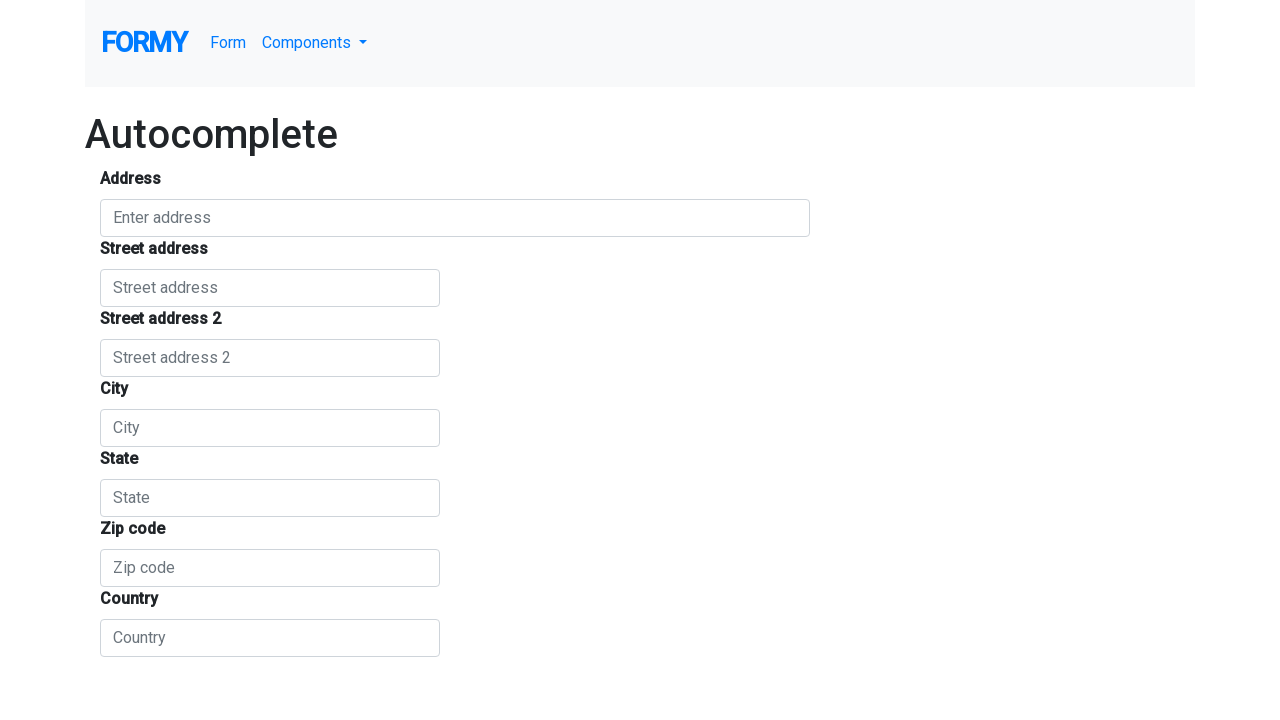

Filled address field with sample address '1555 Park Blvd, Palo Alto, CA' on #autocomplete
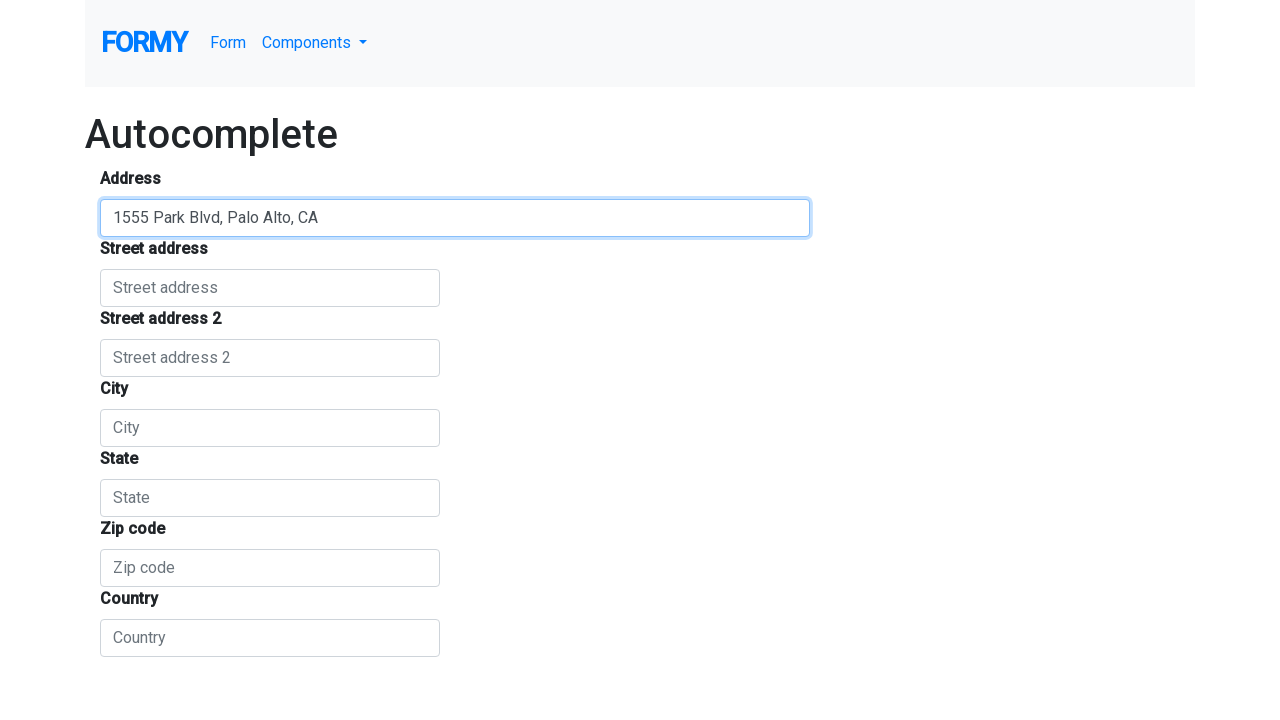

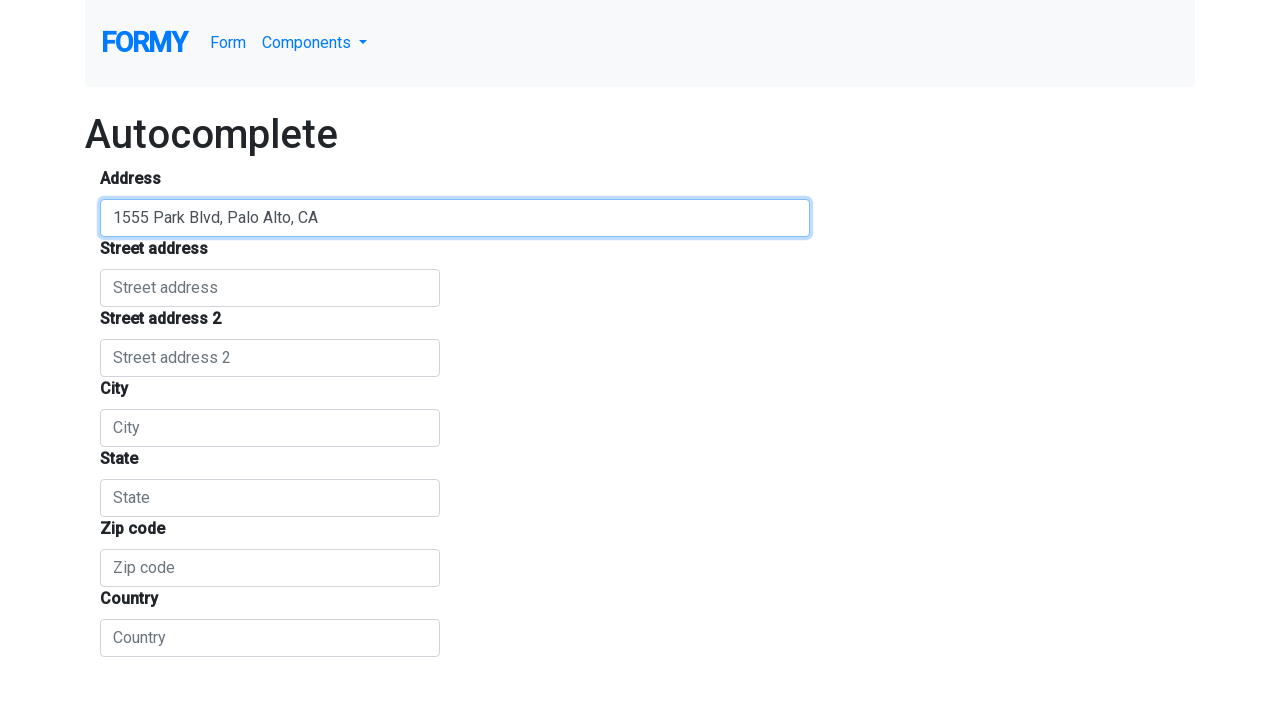